Tests keyboard combination actions by copying text from one input field to another using Ctrl+A, Ctrl+C, Tab, and Ctrl+V keyboard shortcuts

Starting URL: https://text-compare.com/

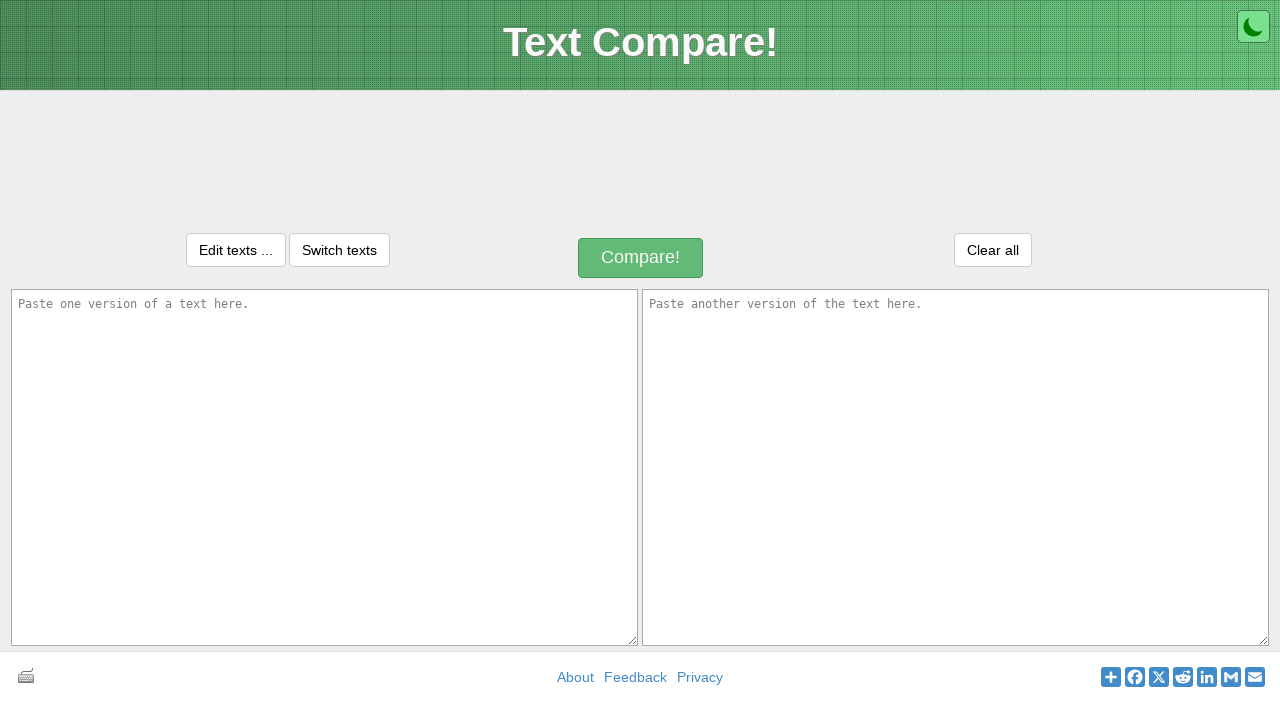

Located input elements #inputText1 and #inputText2
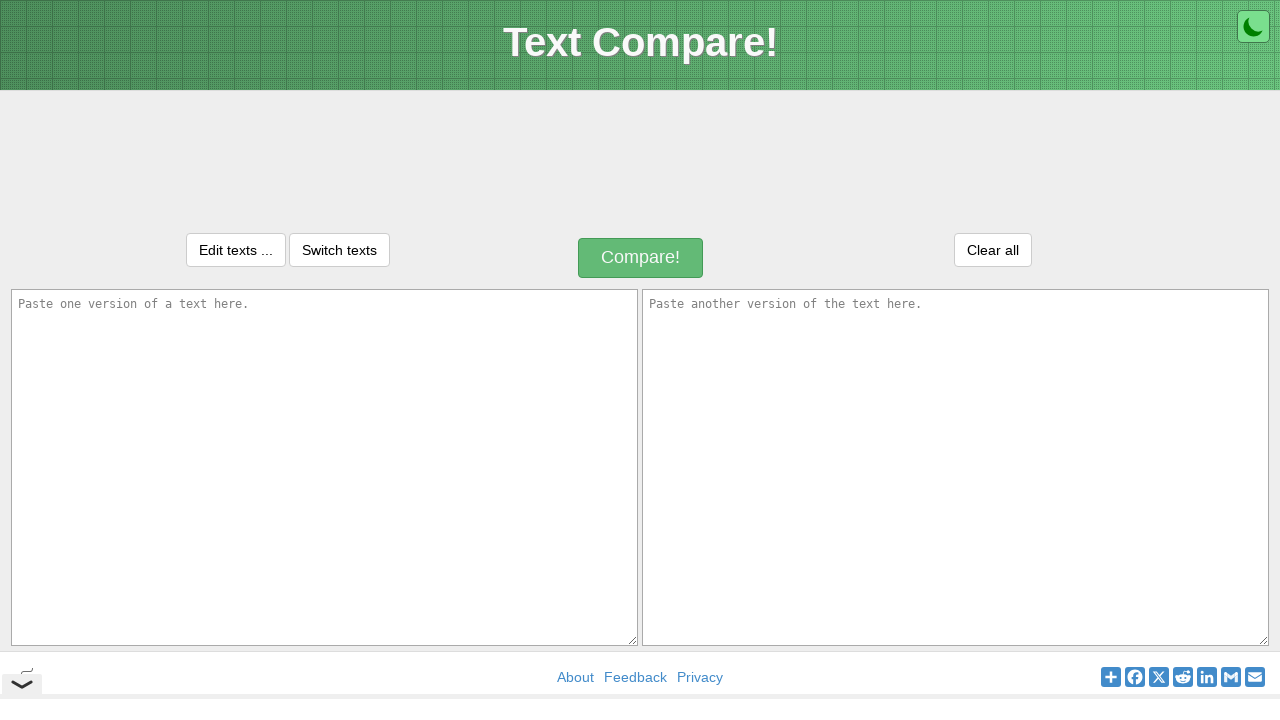

Filled first input field with 'Hiii buddy' on #inputText1
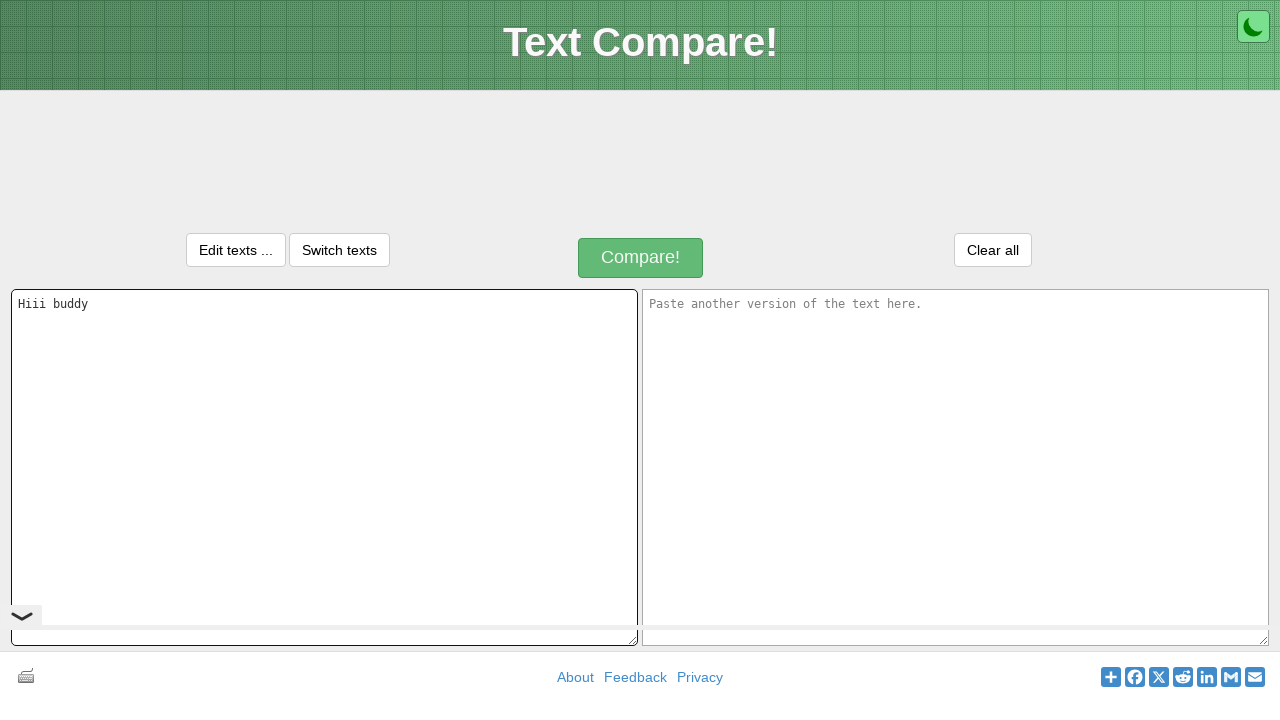

Clicked on first input field to focus it at (324, 467) on #inputText1
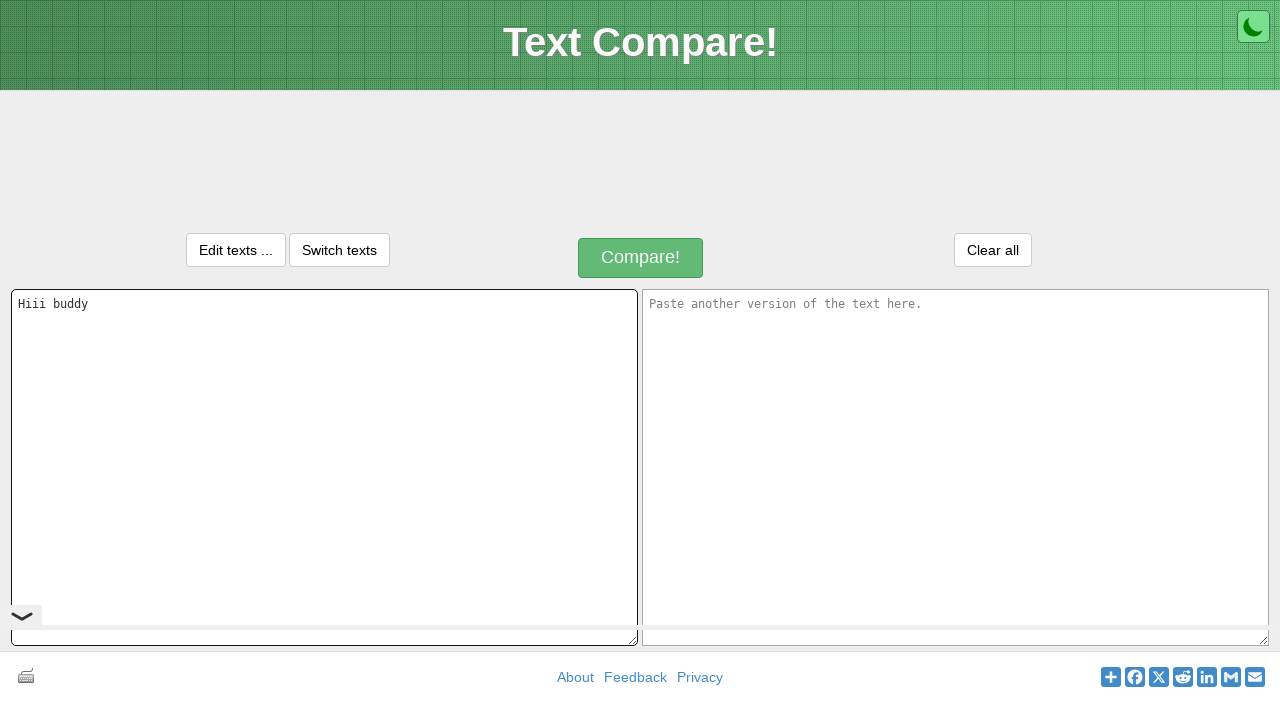

Pressed Ctrl+A to select all text in first input
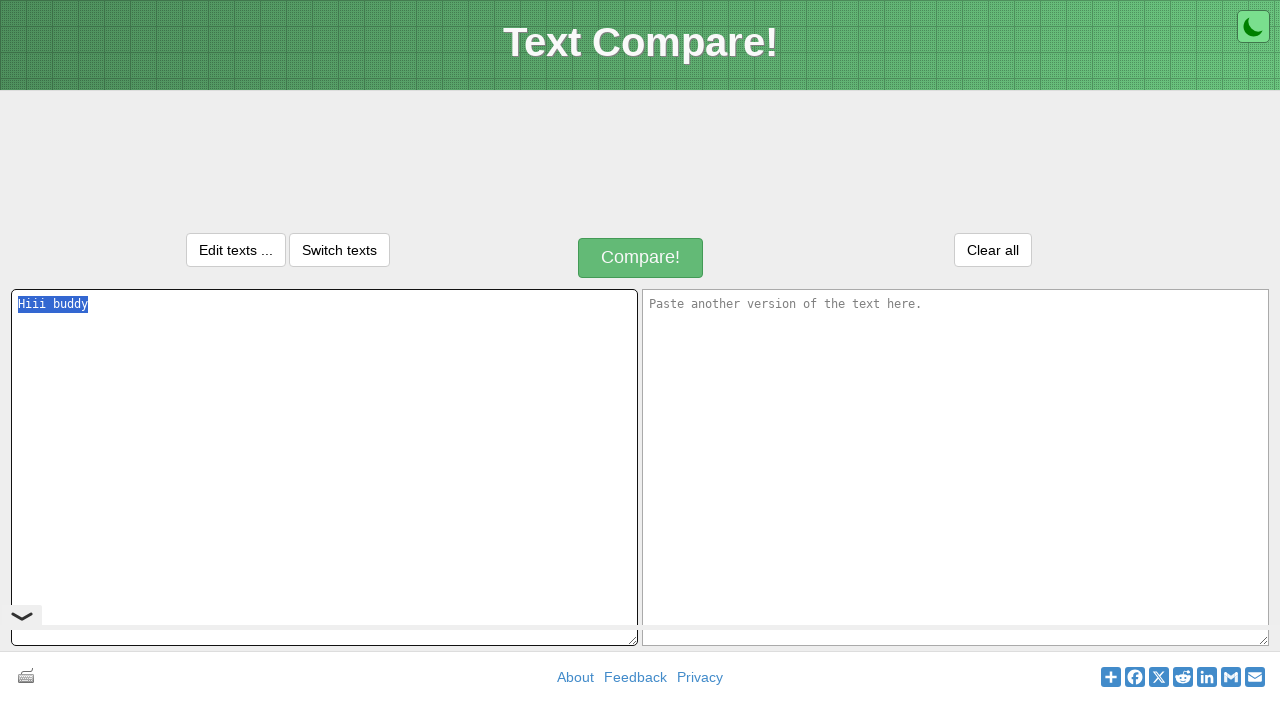

Pressed Ctrl+C to copy selected text
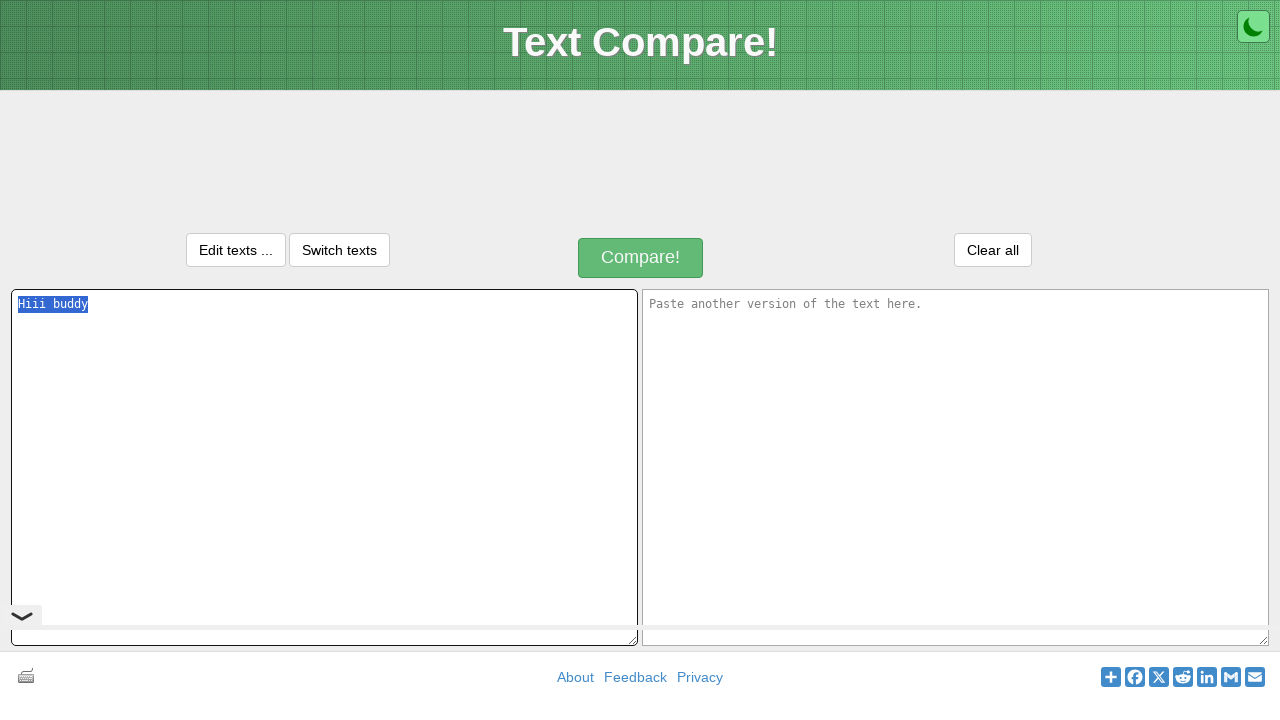

Pressed Tab to move focus to second input field
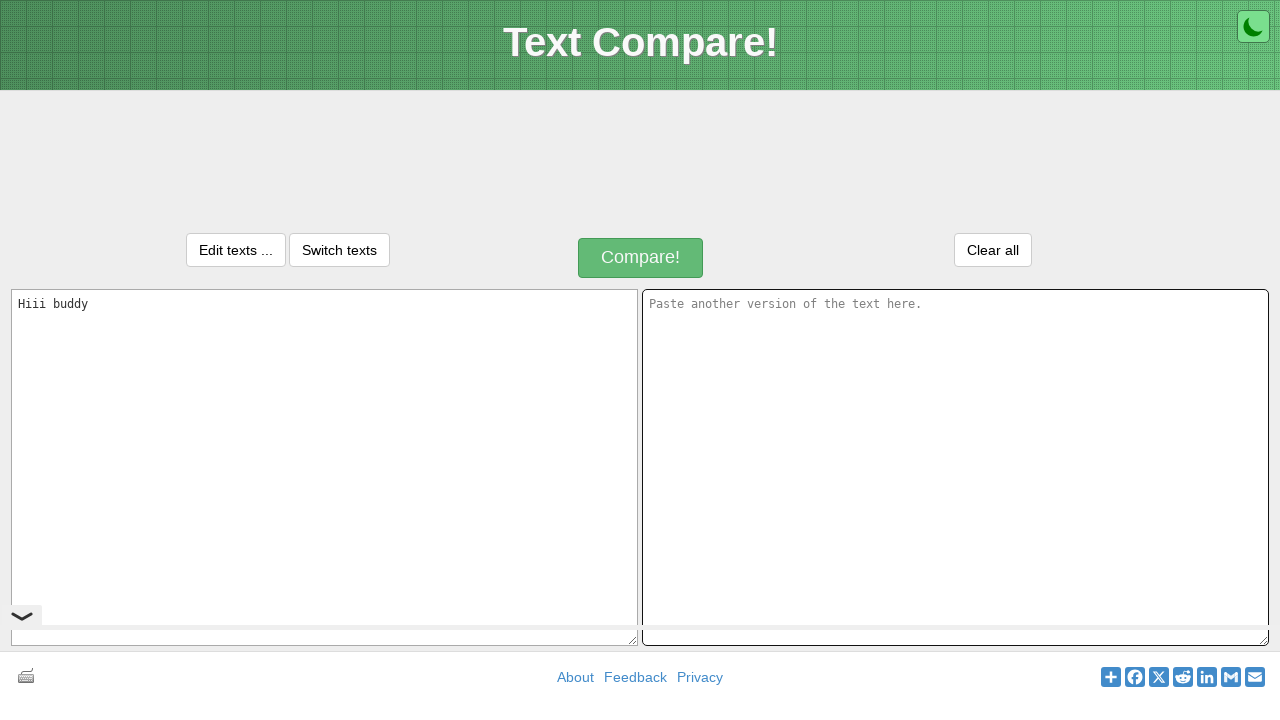

Pressed Ctrl+V to paste text into second input field
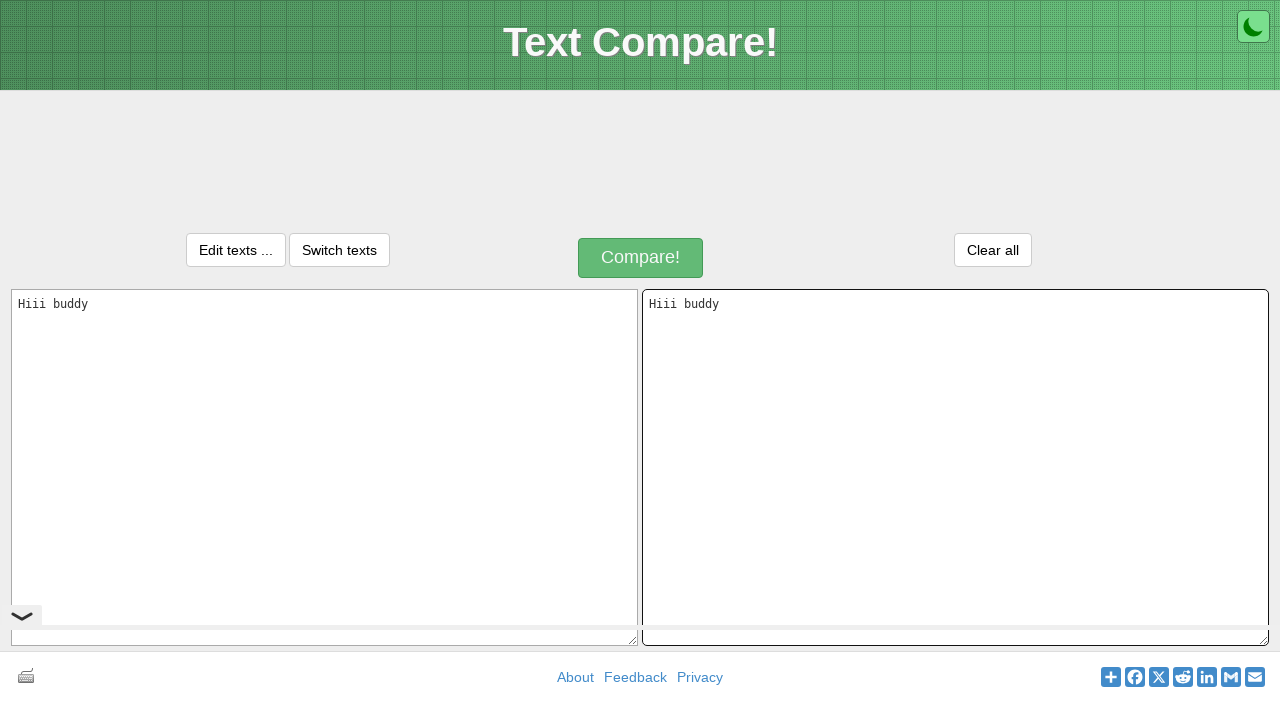

Retrieved value from first input field
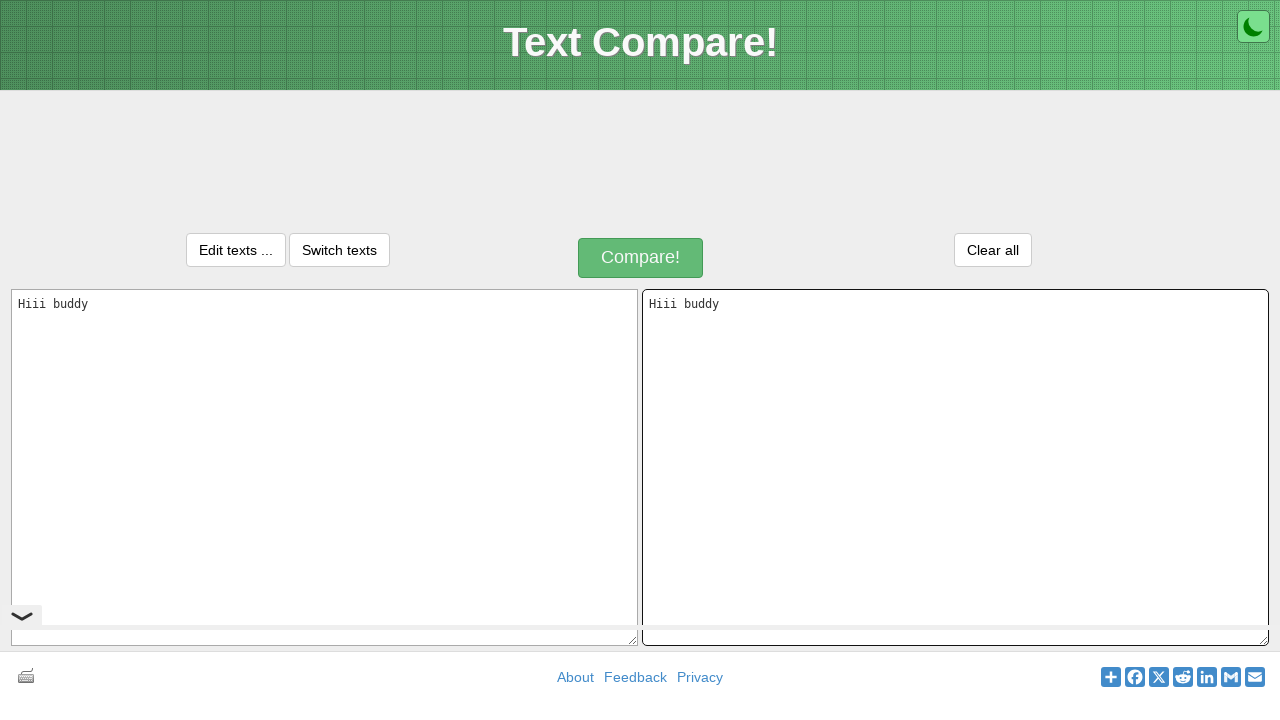

Retrieved value from second input field
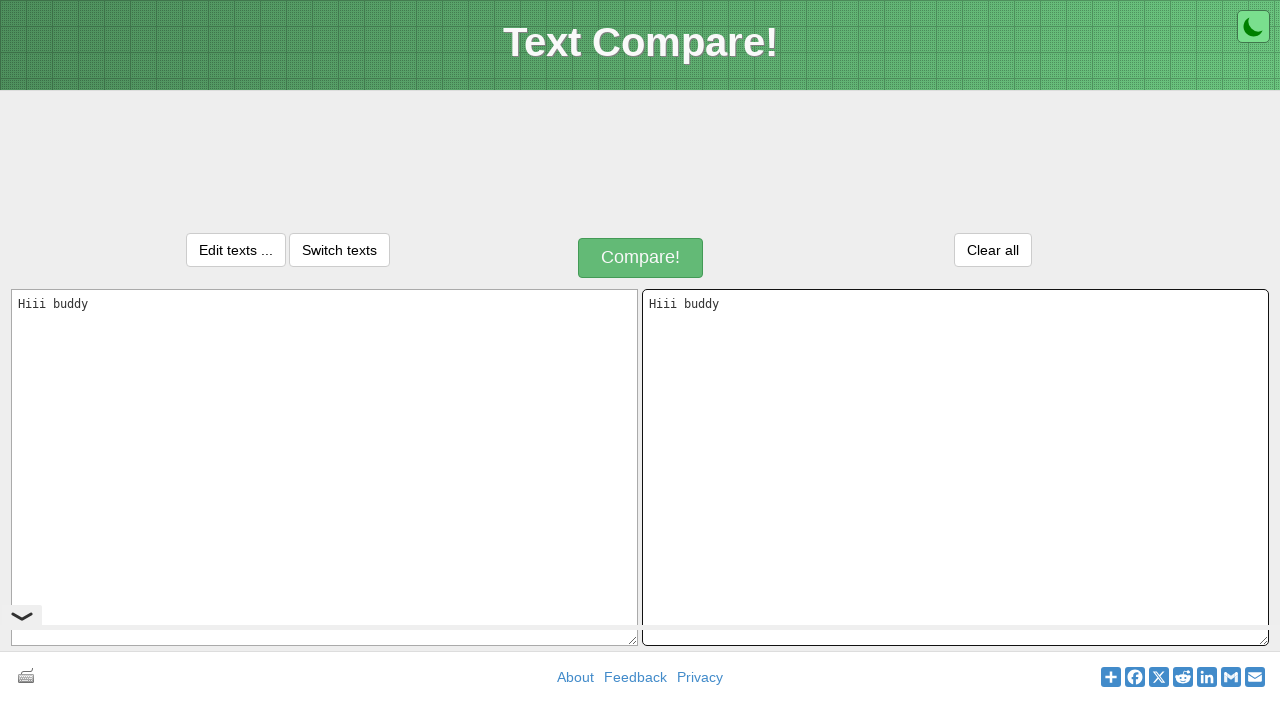

Verified text was copied correctly: 'Hiii buddy' == 'Hiii buddy'
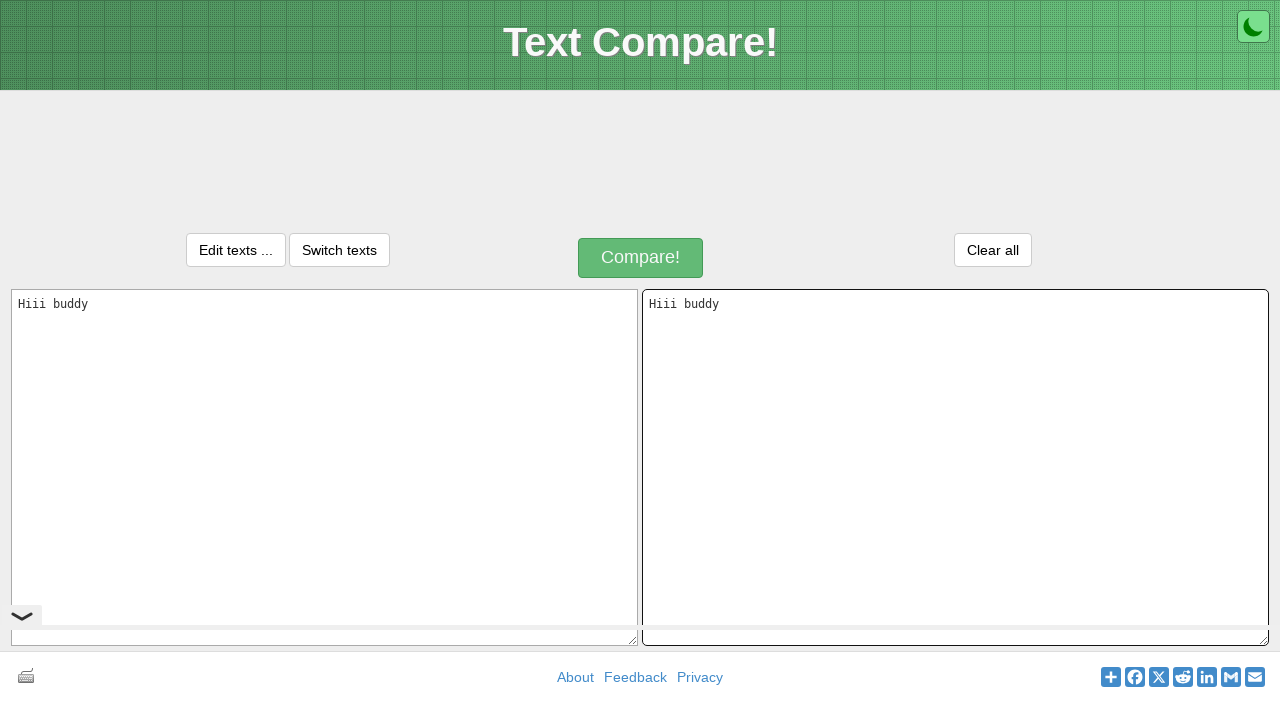

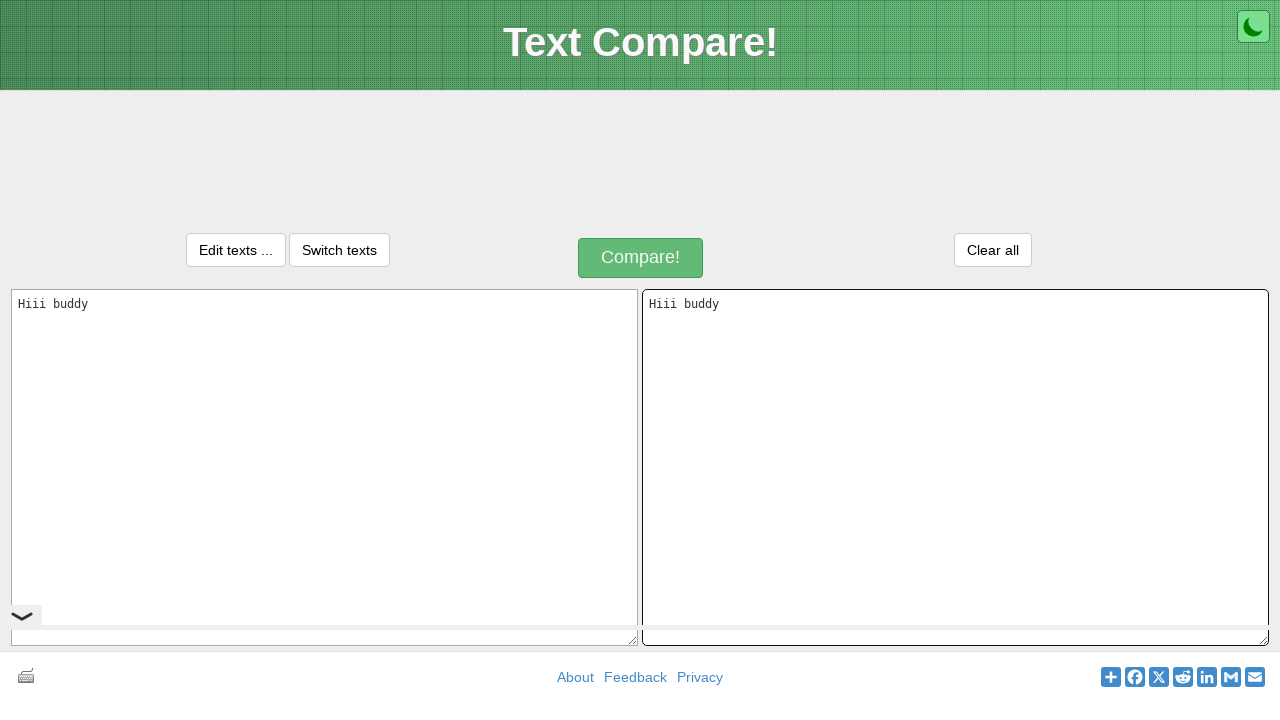